Navigates to WiseQuarter homepage, refreshes the page, and verifies the URL contains "wisequarter"

Starting URL: https://www.wisequarter.com

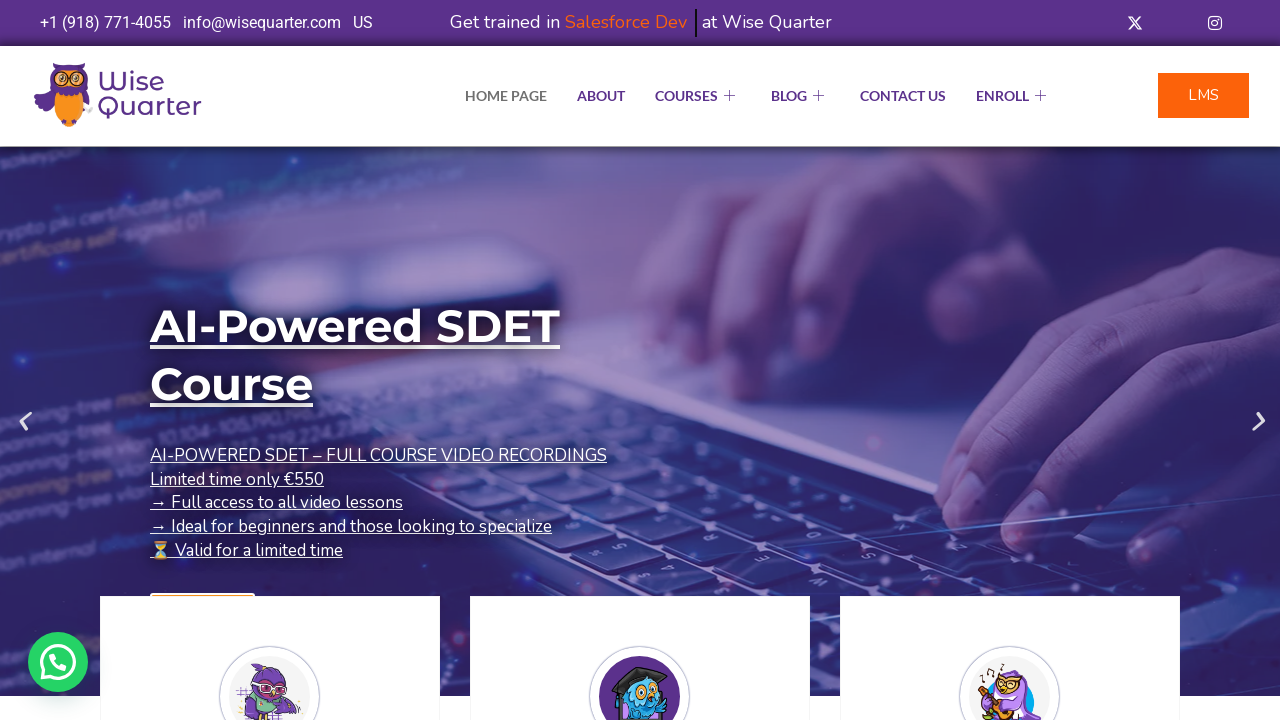

Waited for page to load (domcontentloaded)
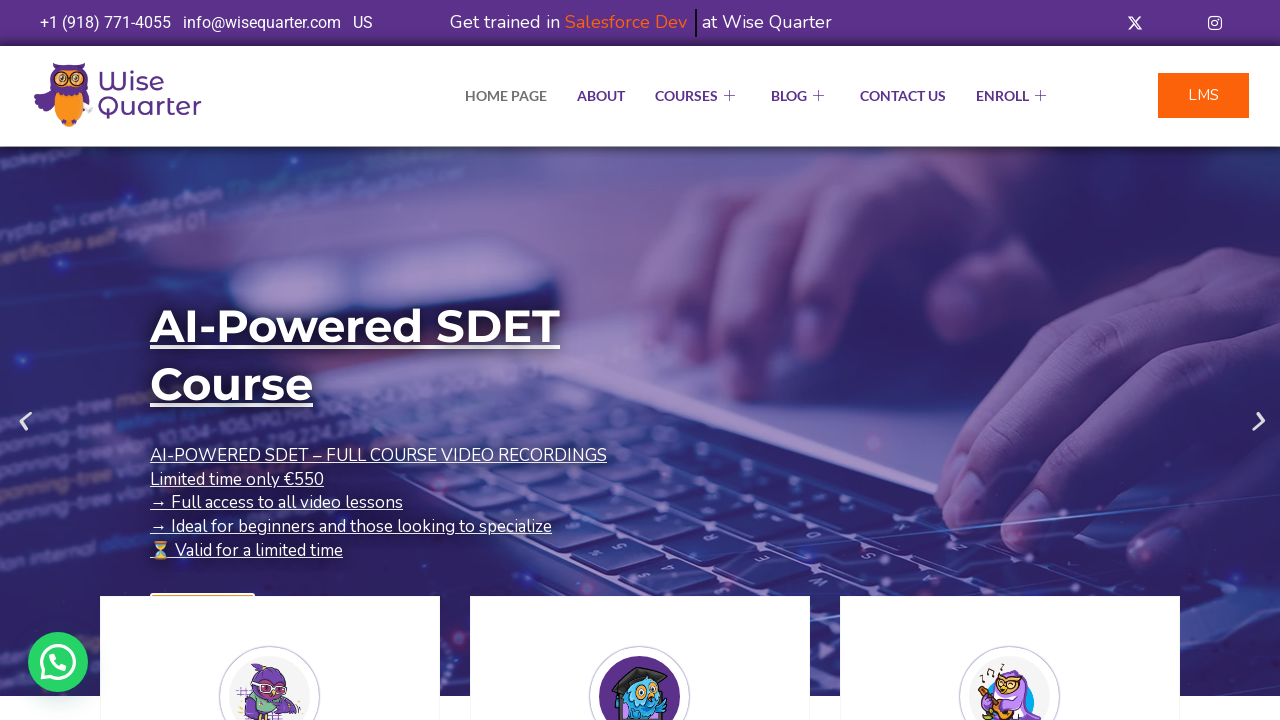

Refreshed the WiseQuarter homepage
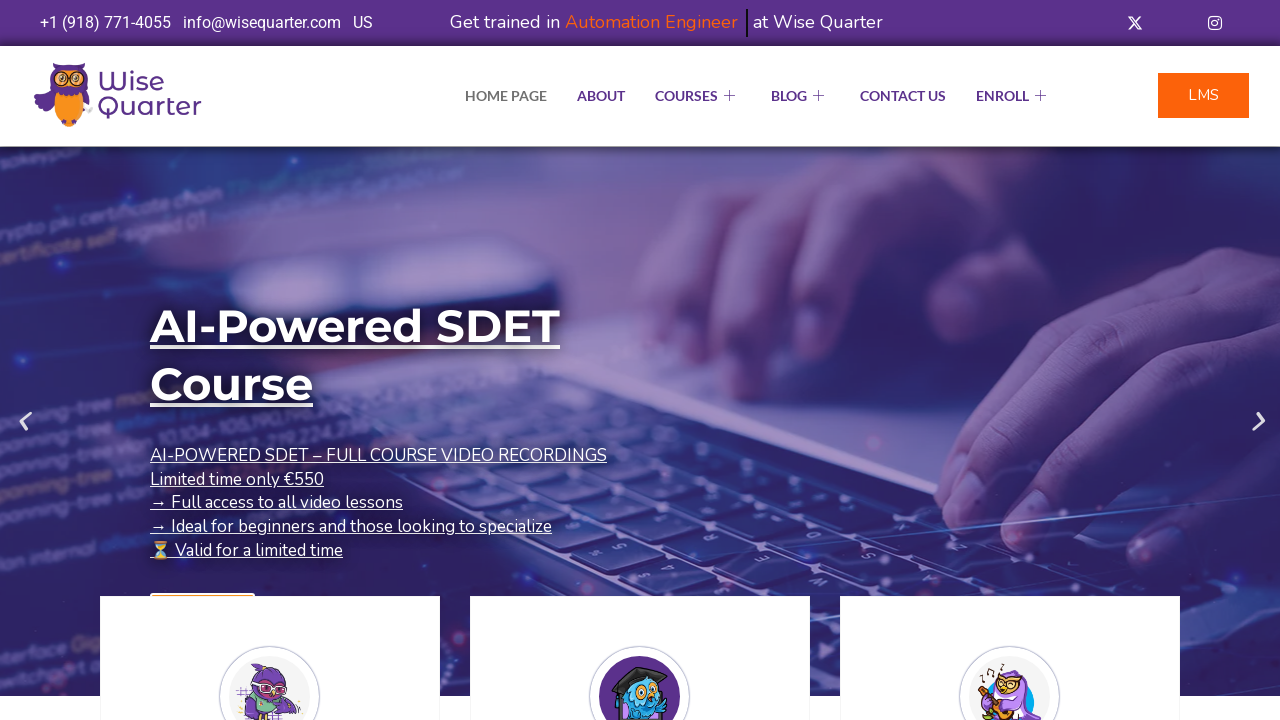

Verified URL contains 'wisequarter'
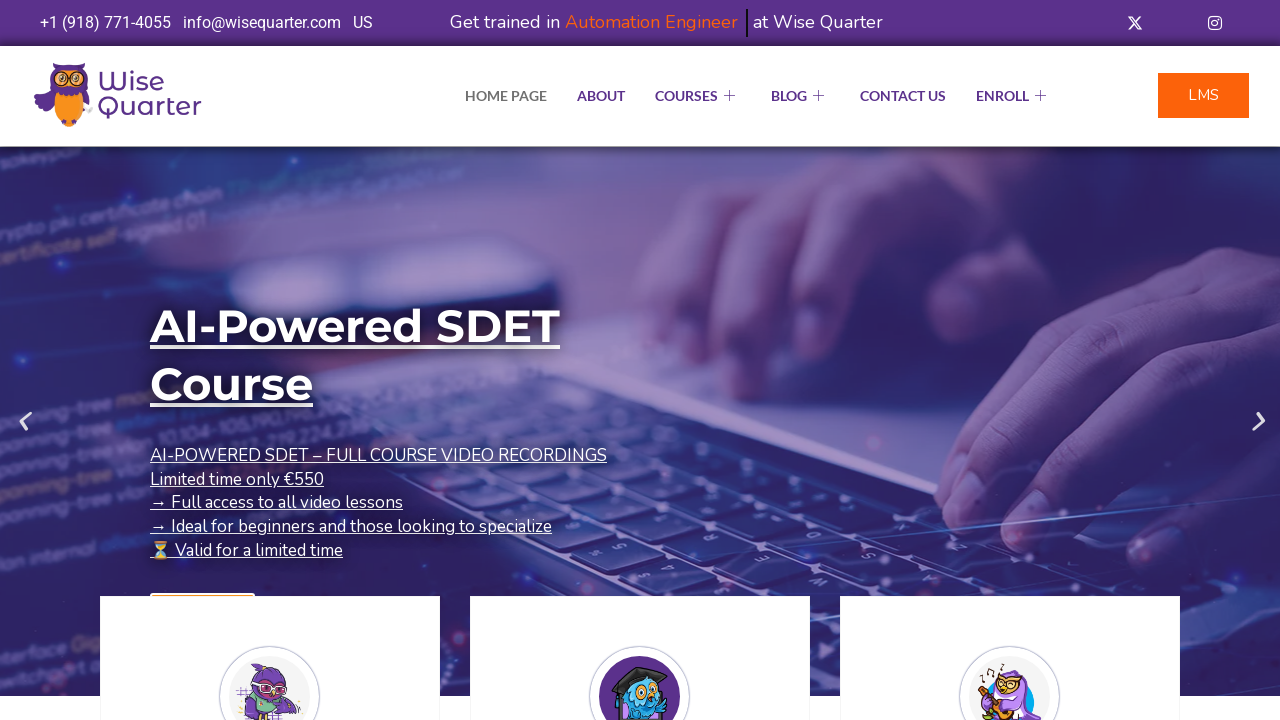

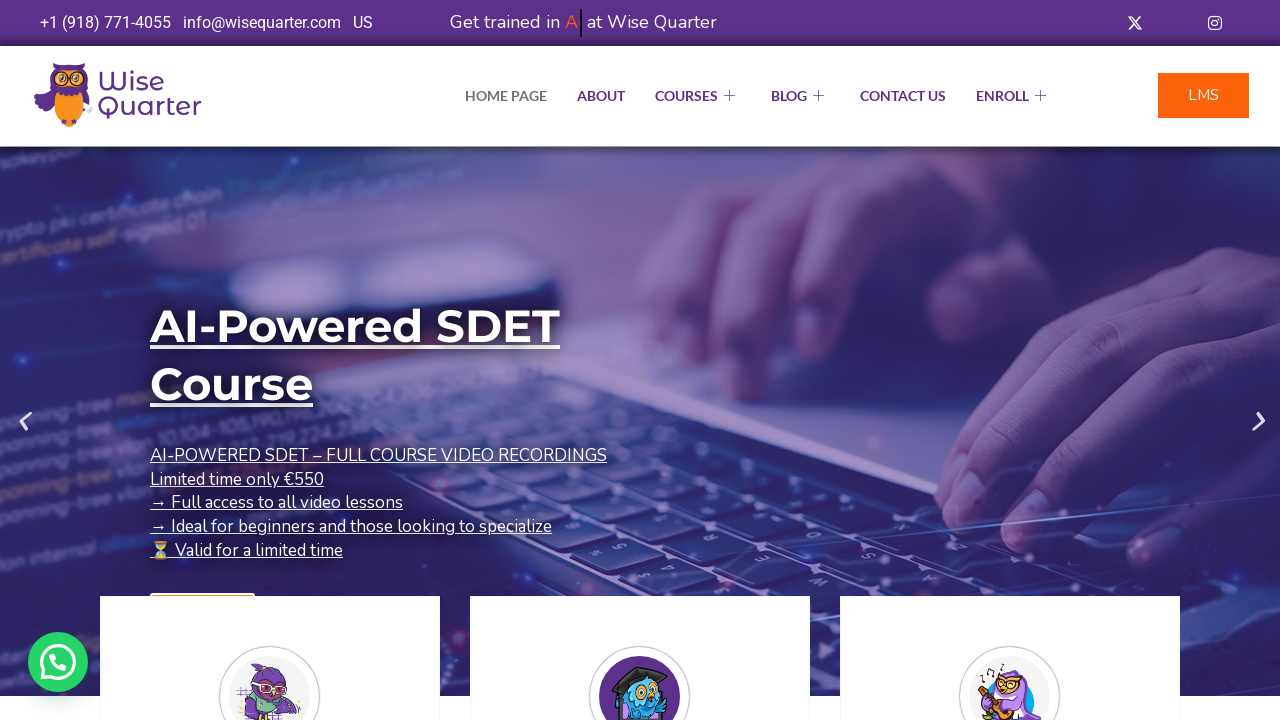